Tests a verification button click functionality by clicking a verify button and checking for a successful message

Starting URL: http://suninjuly.github.io/wait1.html

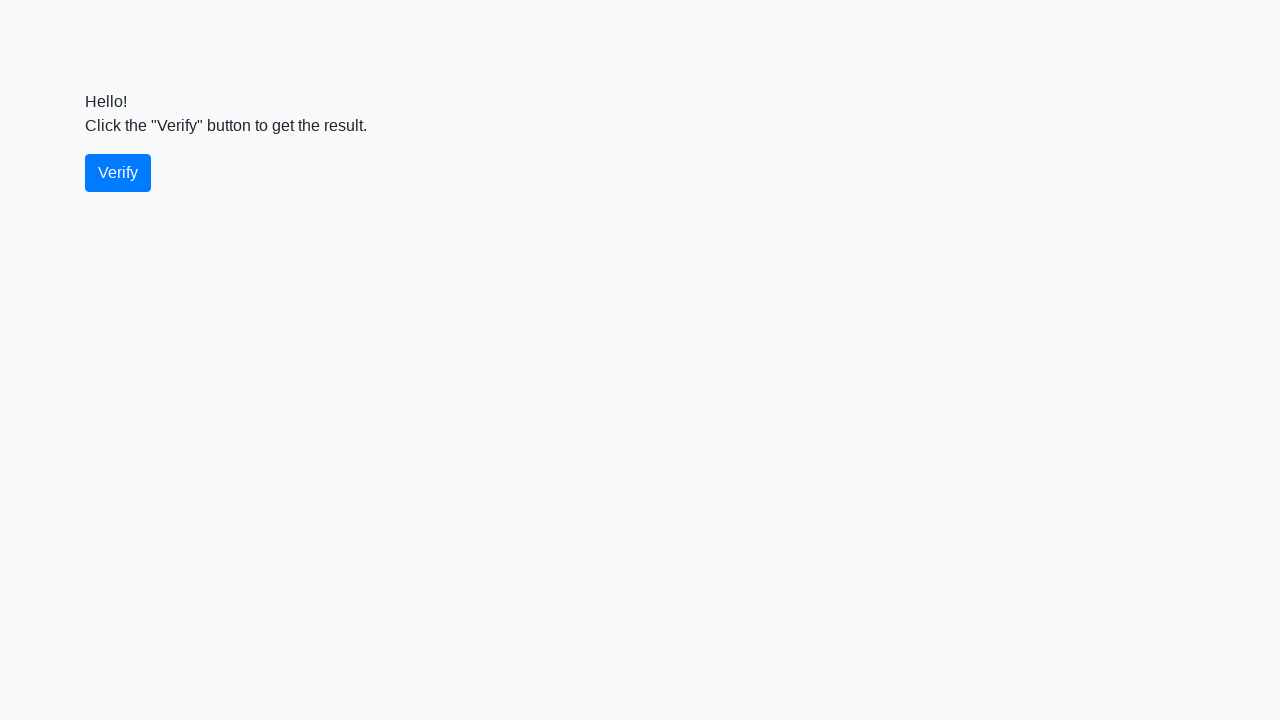

Clicked the verify button at (118, 173) on #verify
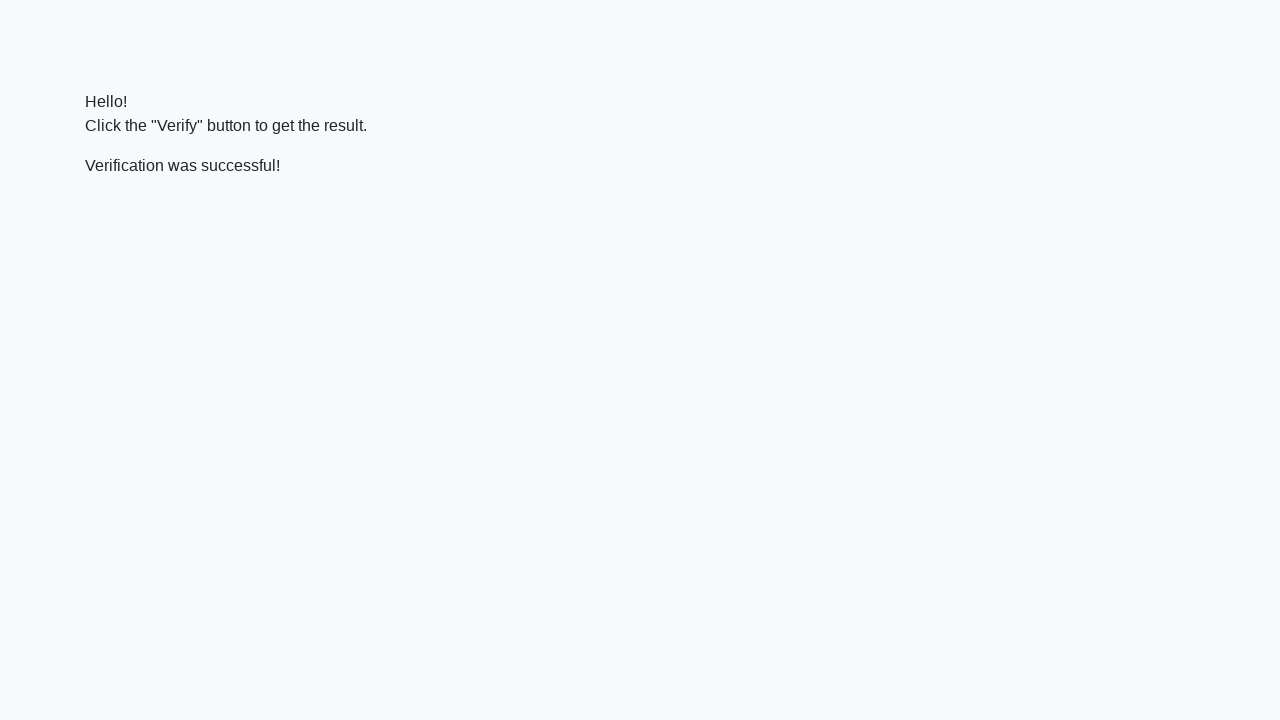

Waited for success message to appear
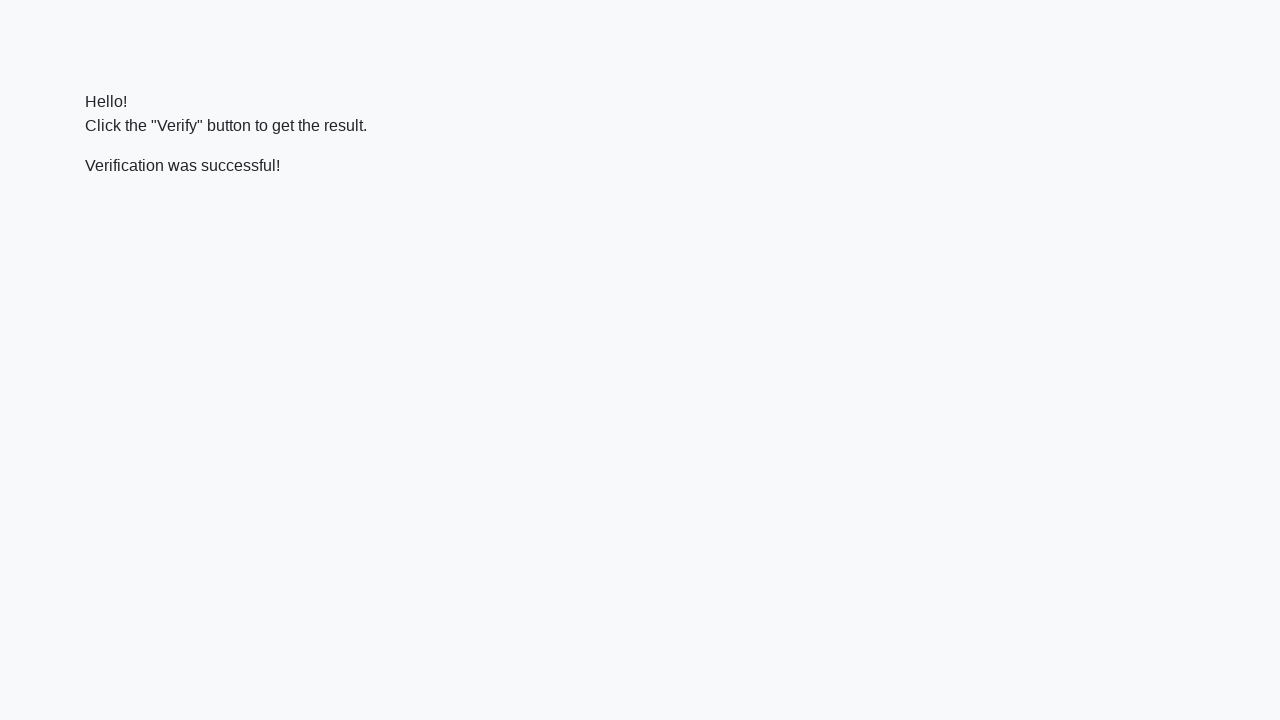

Verified that success message contains 'successful'
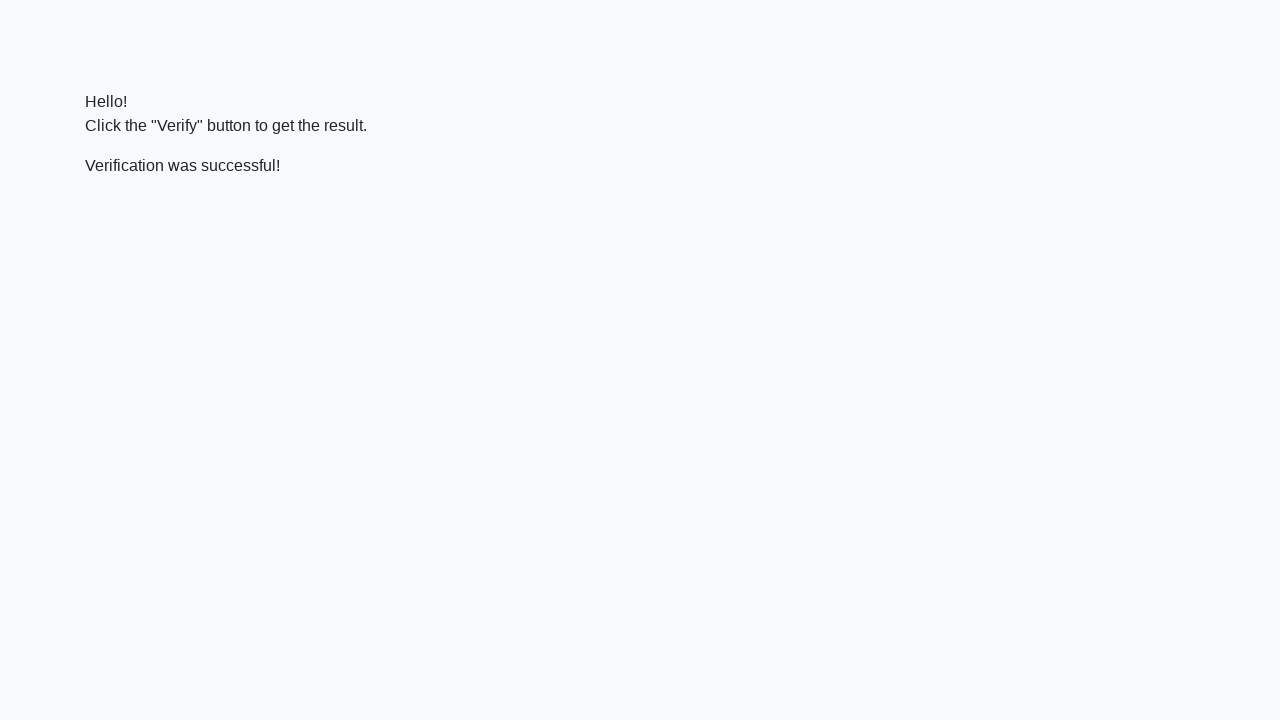

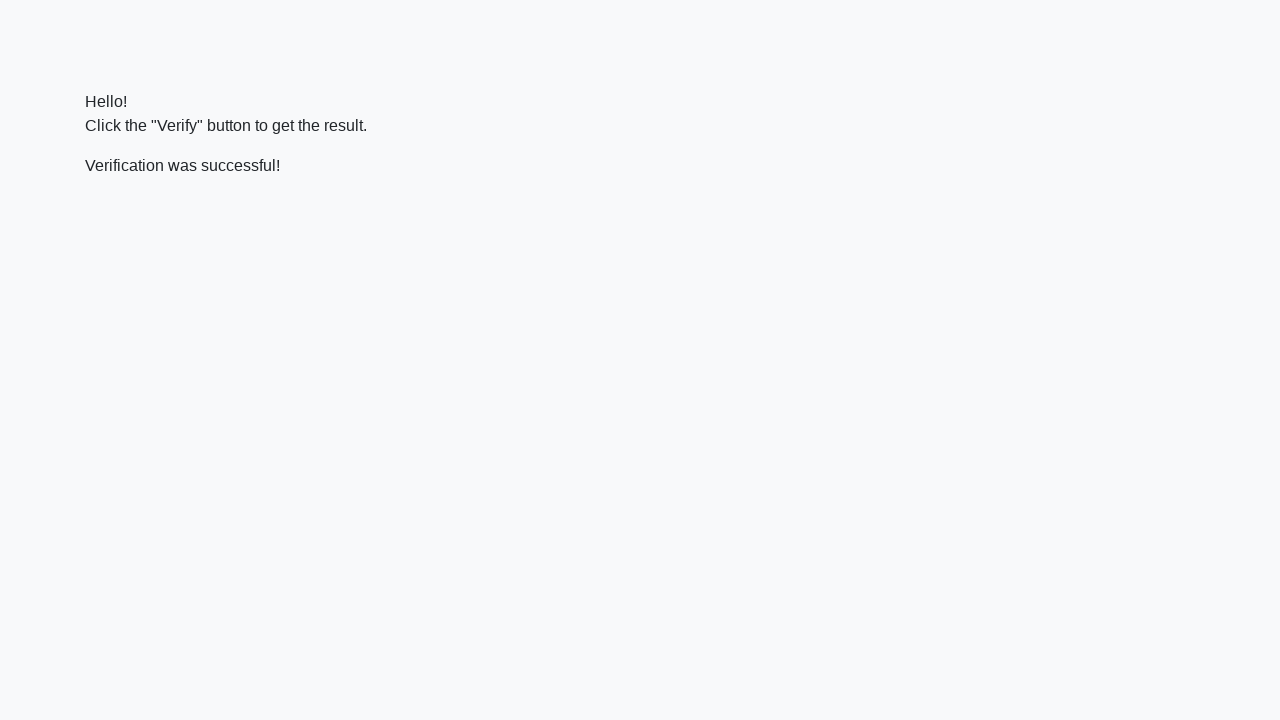